Tests that the Top Lists footer link redirects to a page displaying top rated programming languages

Starting URL: https://www.99-bottles-of-beer.net/

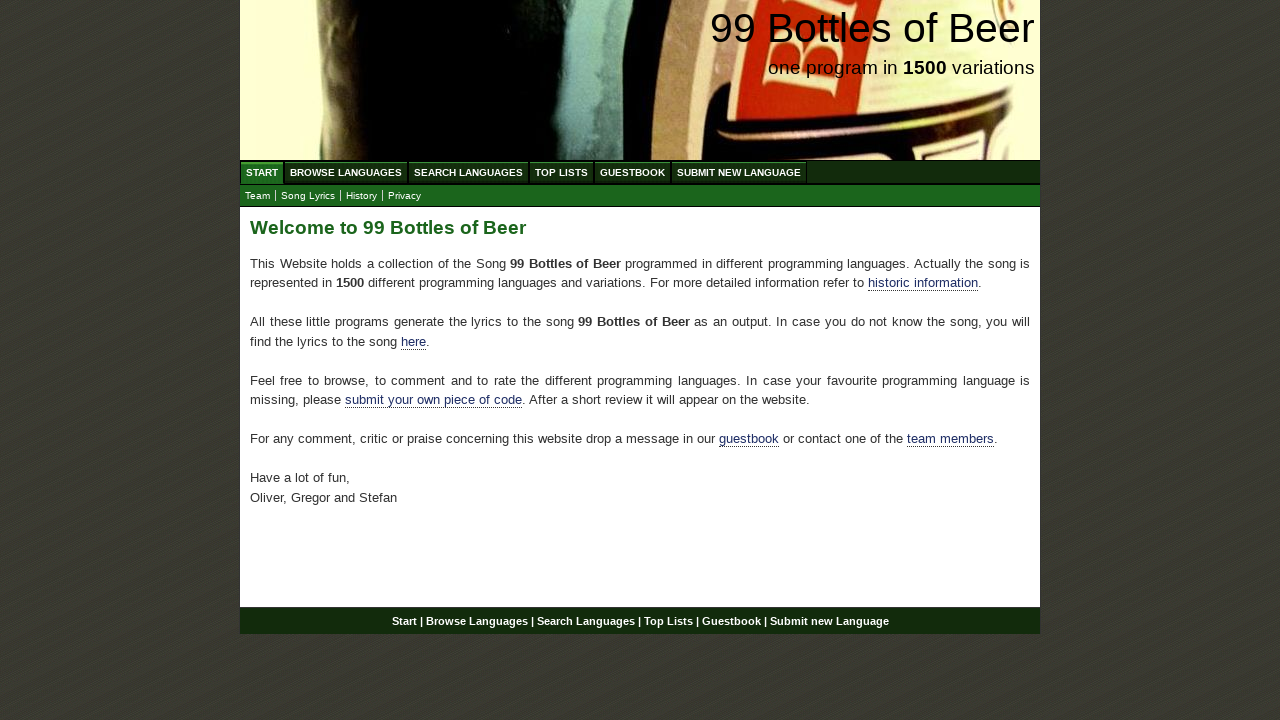

Clicked Top Lists footer link to navigate to top rated programming languages page at (668, 621) on xpath=//div[@id='footer']/p/a[@href='/toplist.html']
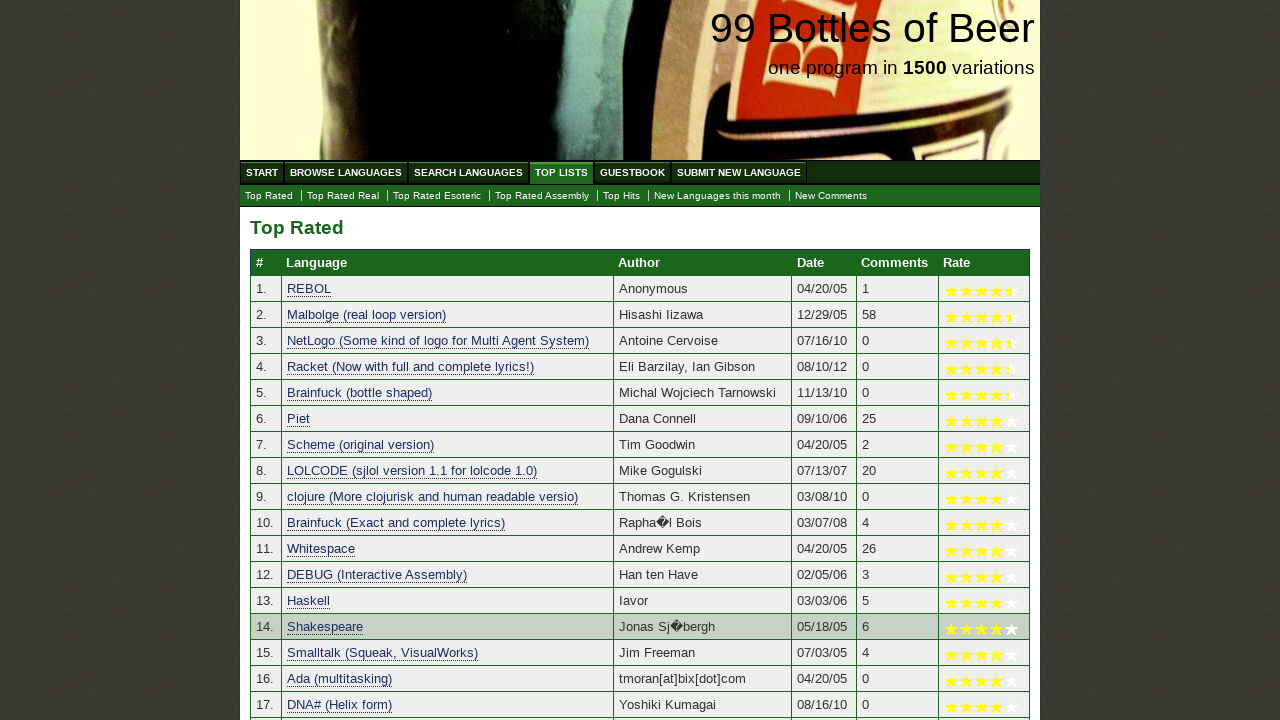

Top rated languages table loaded successfully
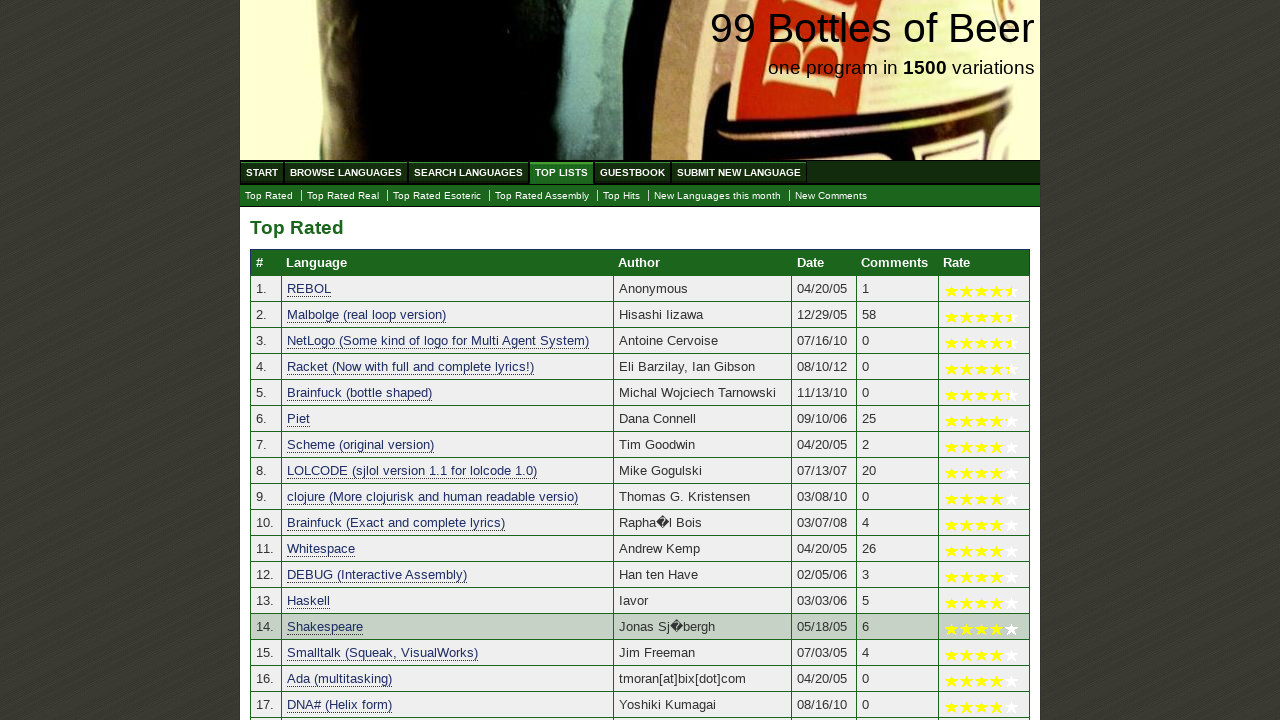

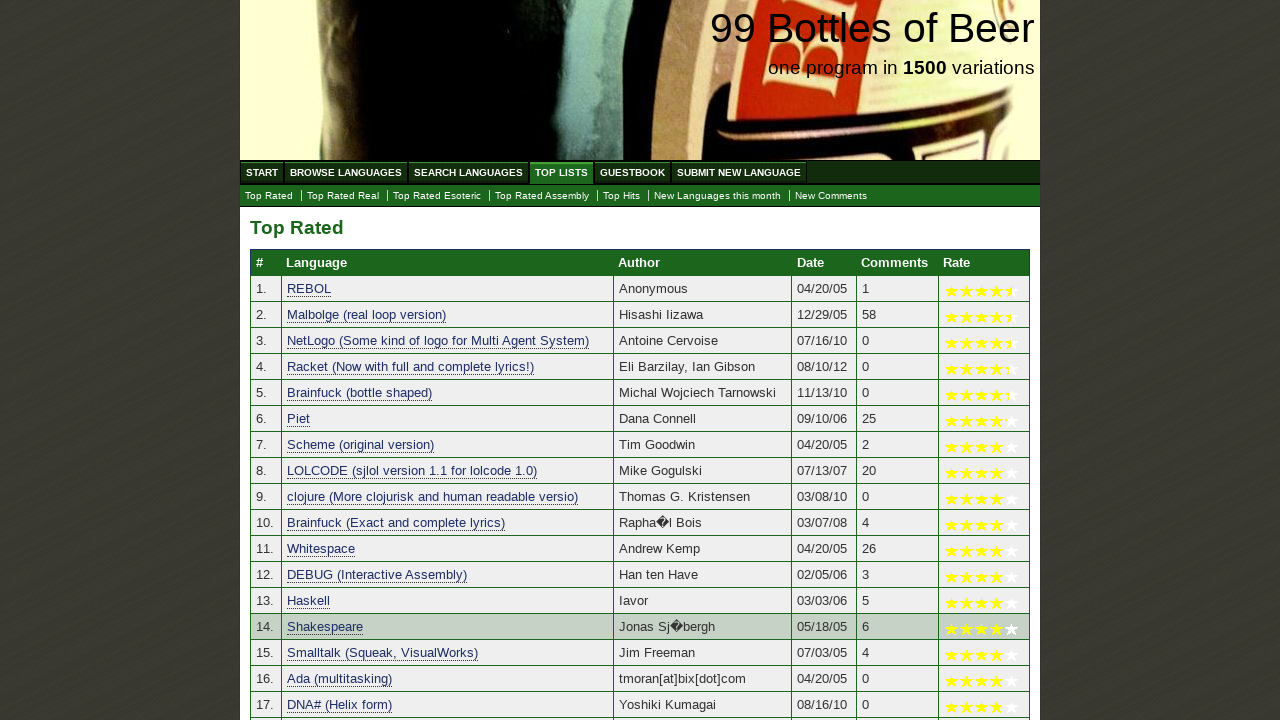